Navigates to DuckDuckGo and verifies the page loads, capturing the page title.

Starting URL: https://duckduckgo.com/

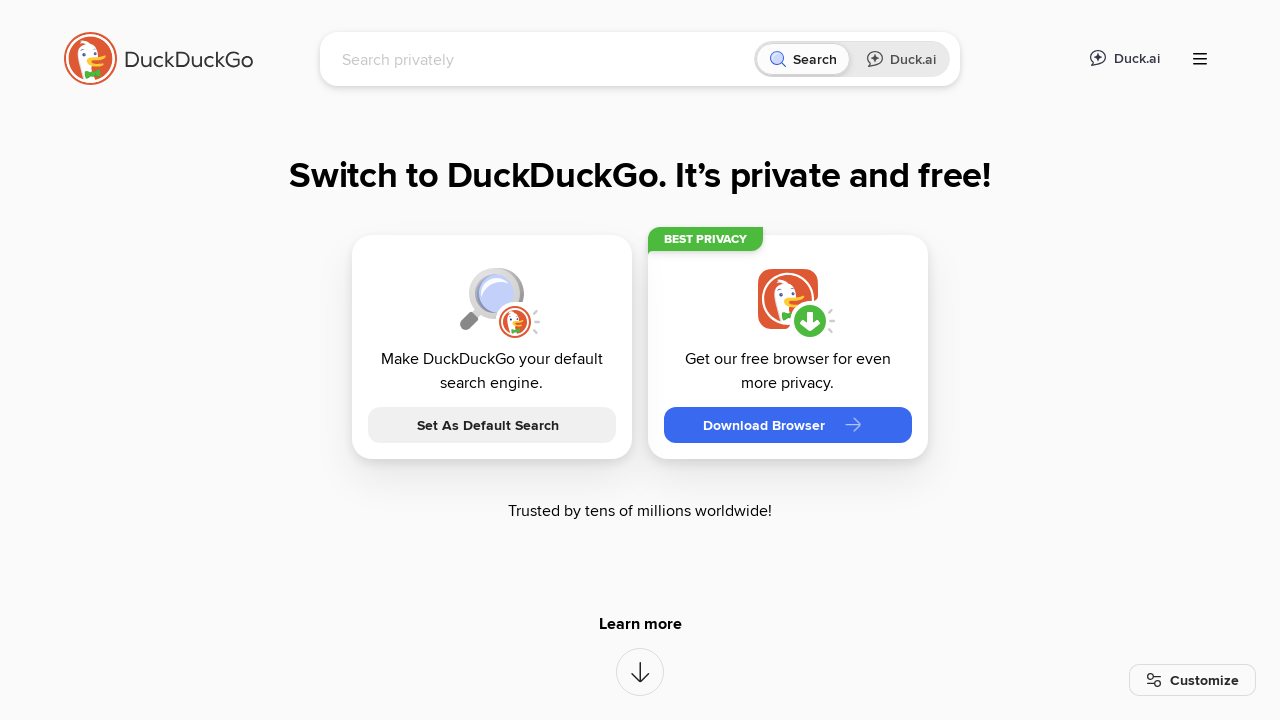

Waited for page to reach domcontentloaded state
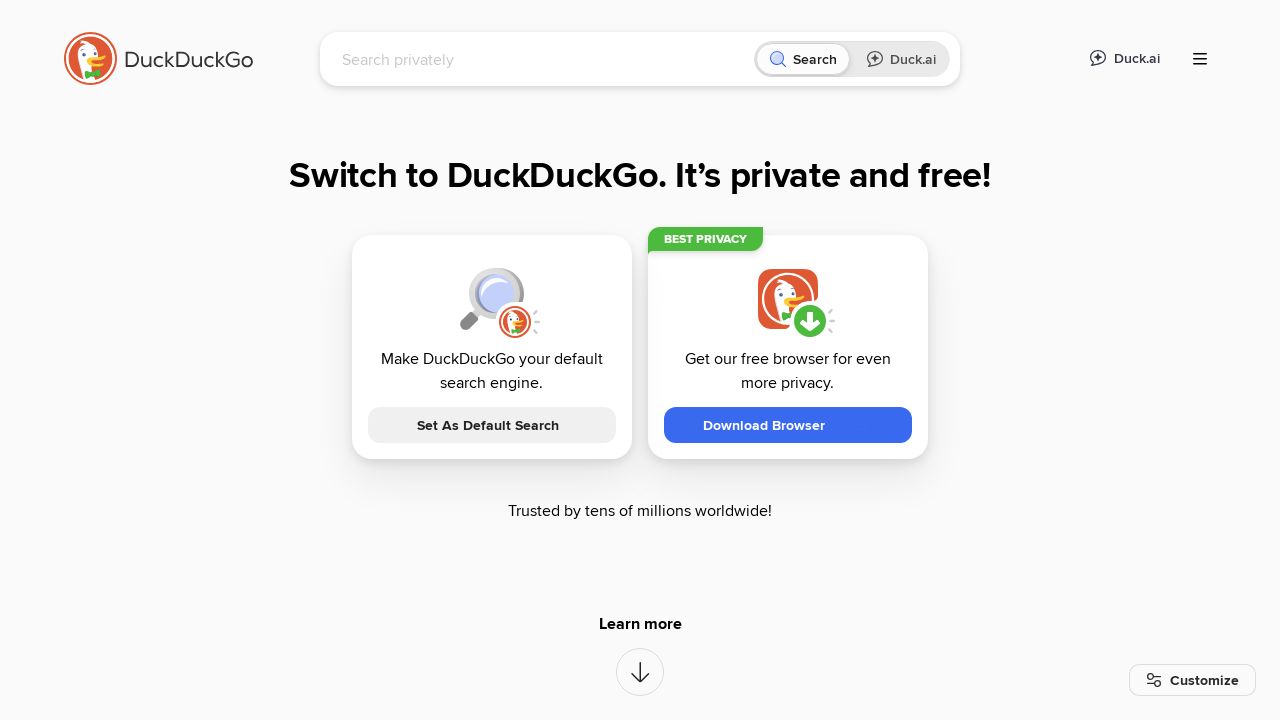

Retrieved page title: DuckDuckGo - Protection. Privacy. Peace of mind.
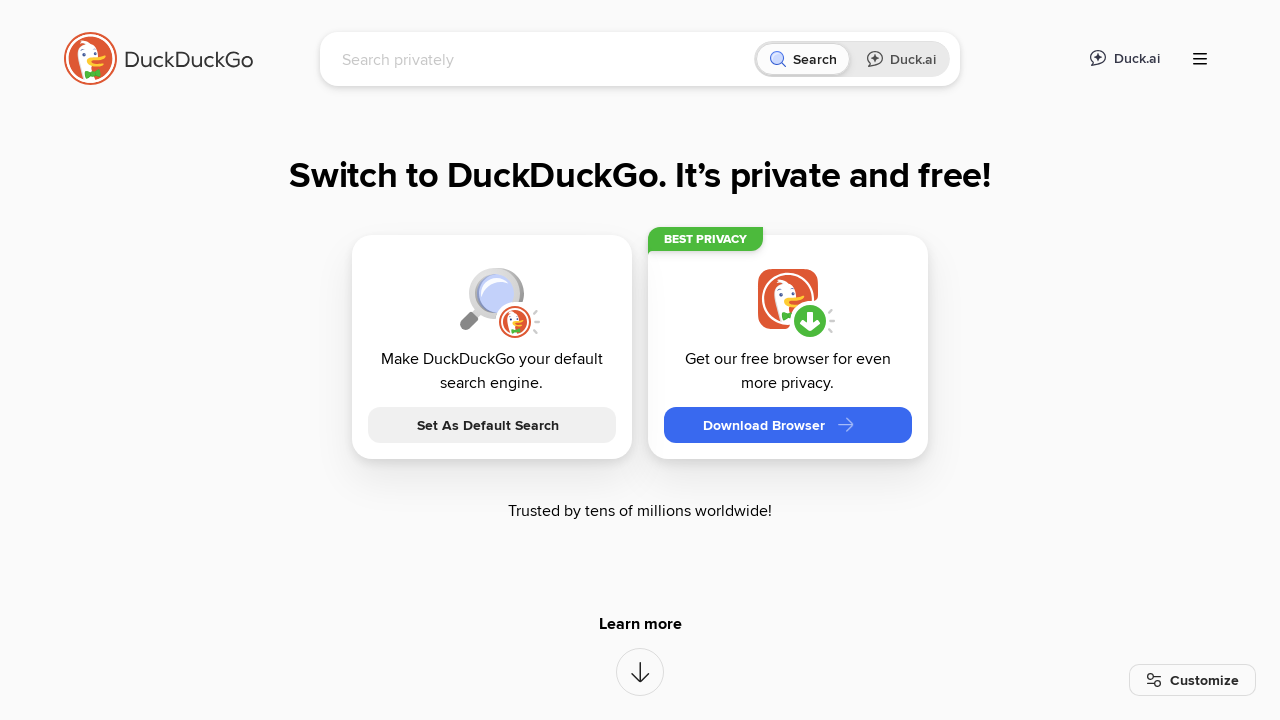

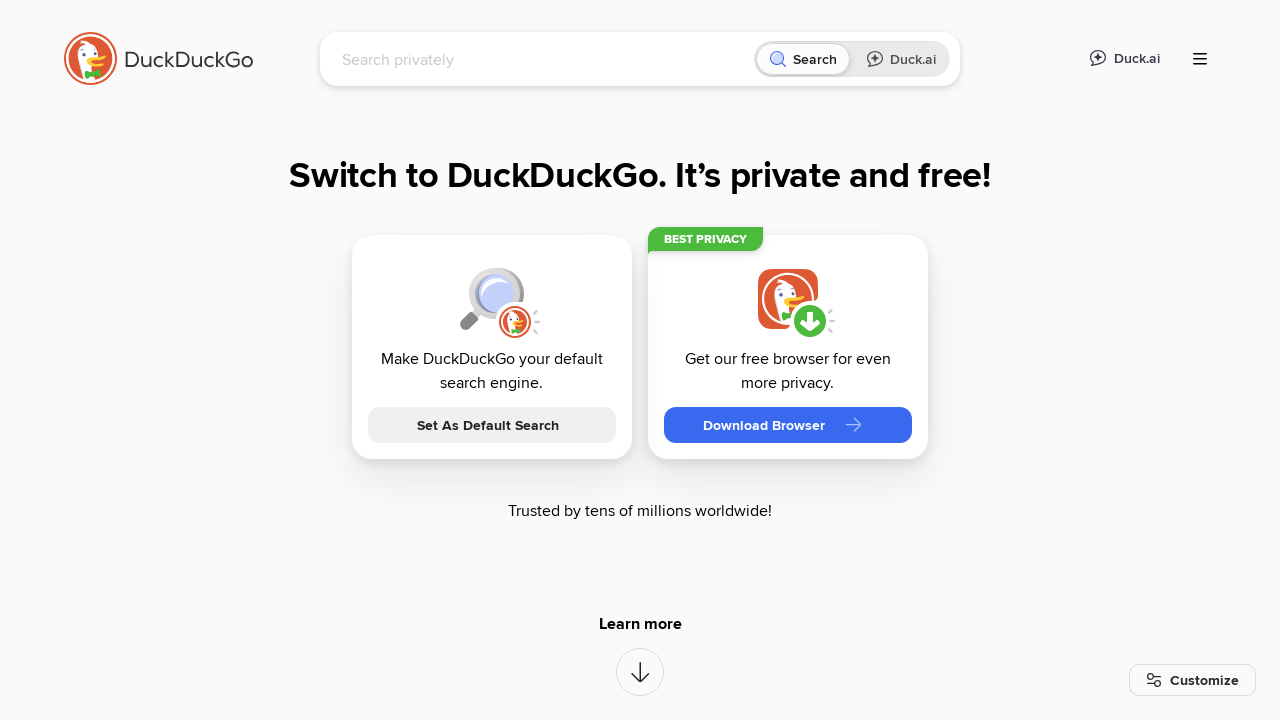